Verifies that the country dropdown on OrangeHRM trial signup page contains the correct number of country options (232)

Starting URL: https://www.orangehrm.com/orangehrm-30-day-trial/

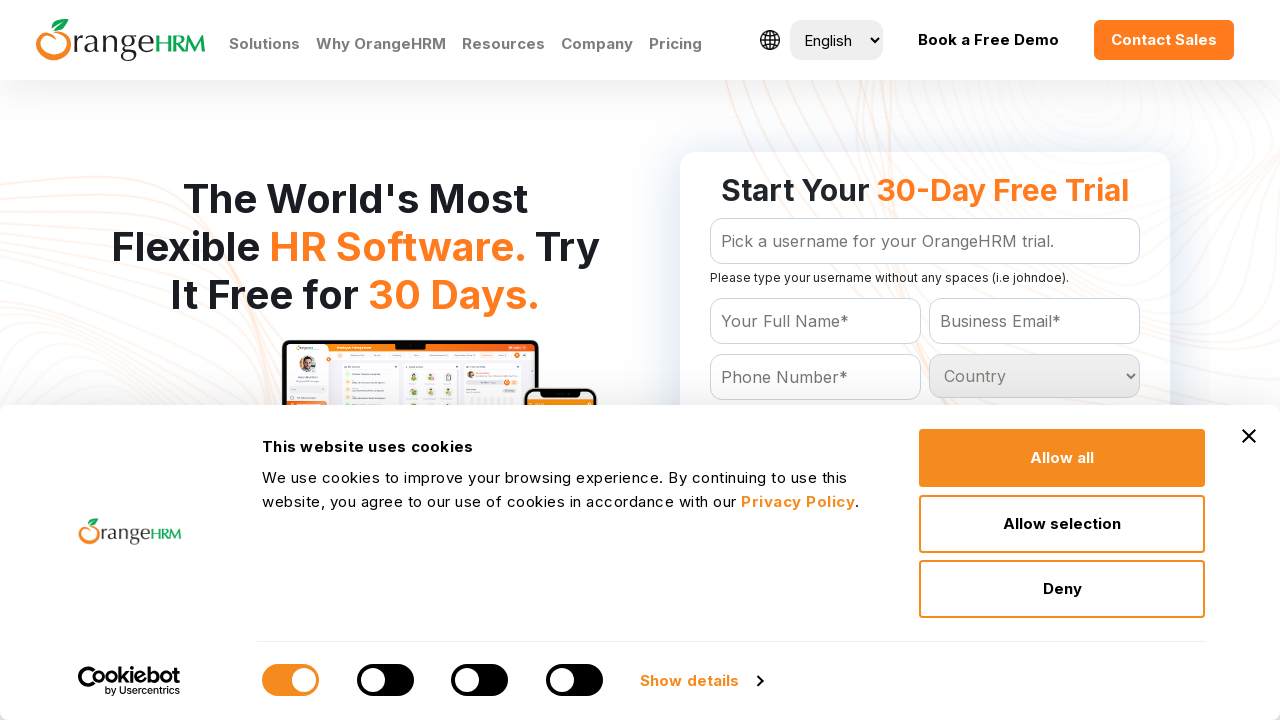

Navigated to OrangeHRM 30-day trial signup page
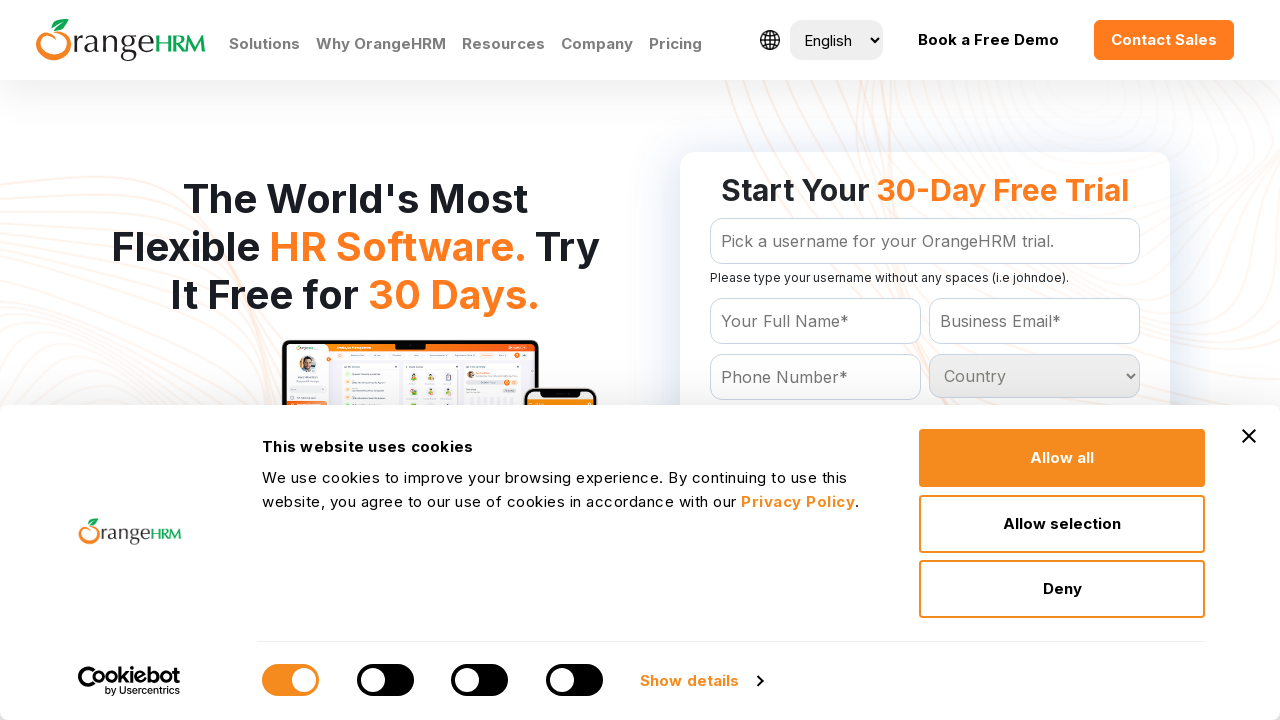

Located country dropdown element
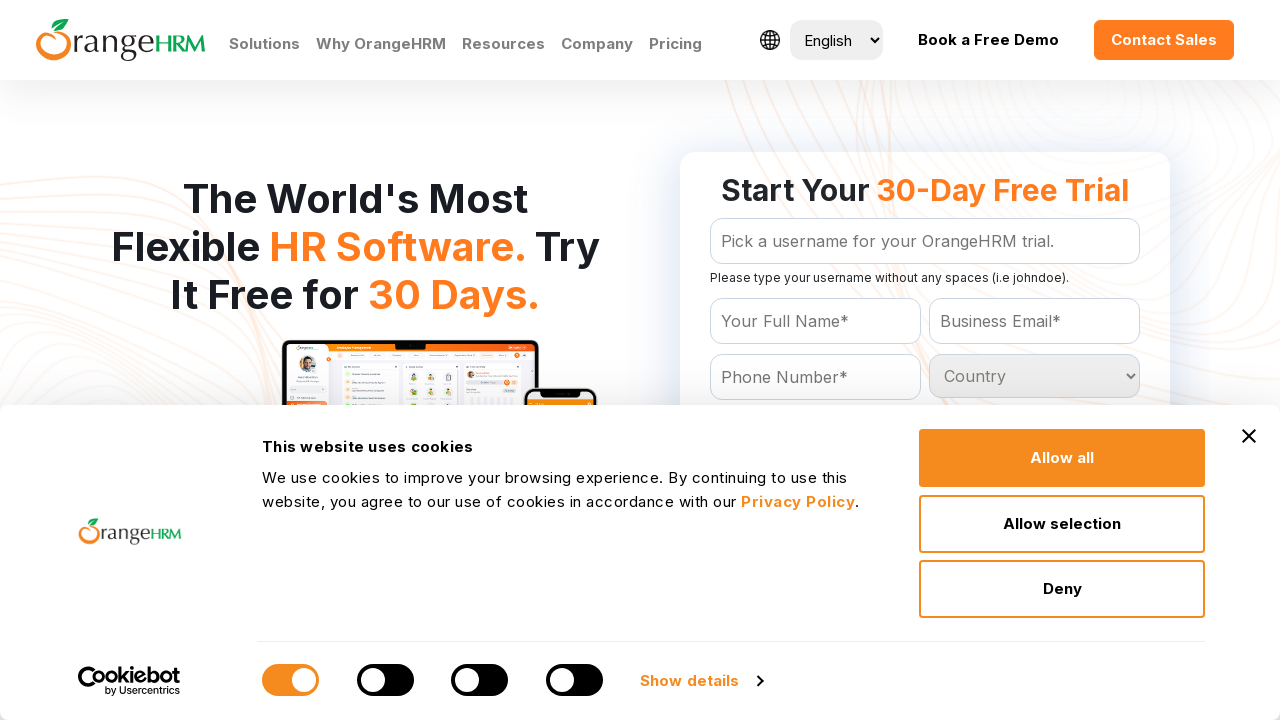

Retrieved all option elements from country dropdown
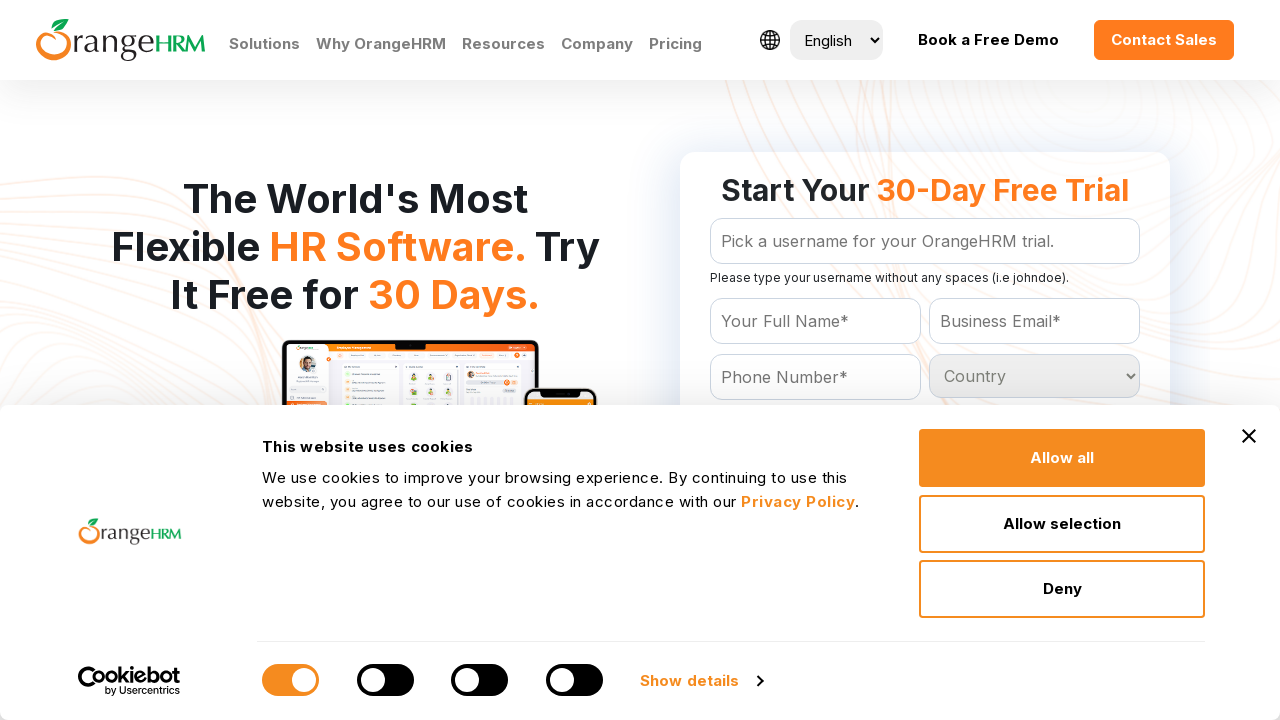

Verified country dropdown contains 232 countries (expected 232)
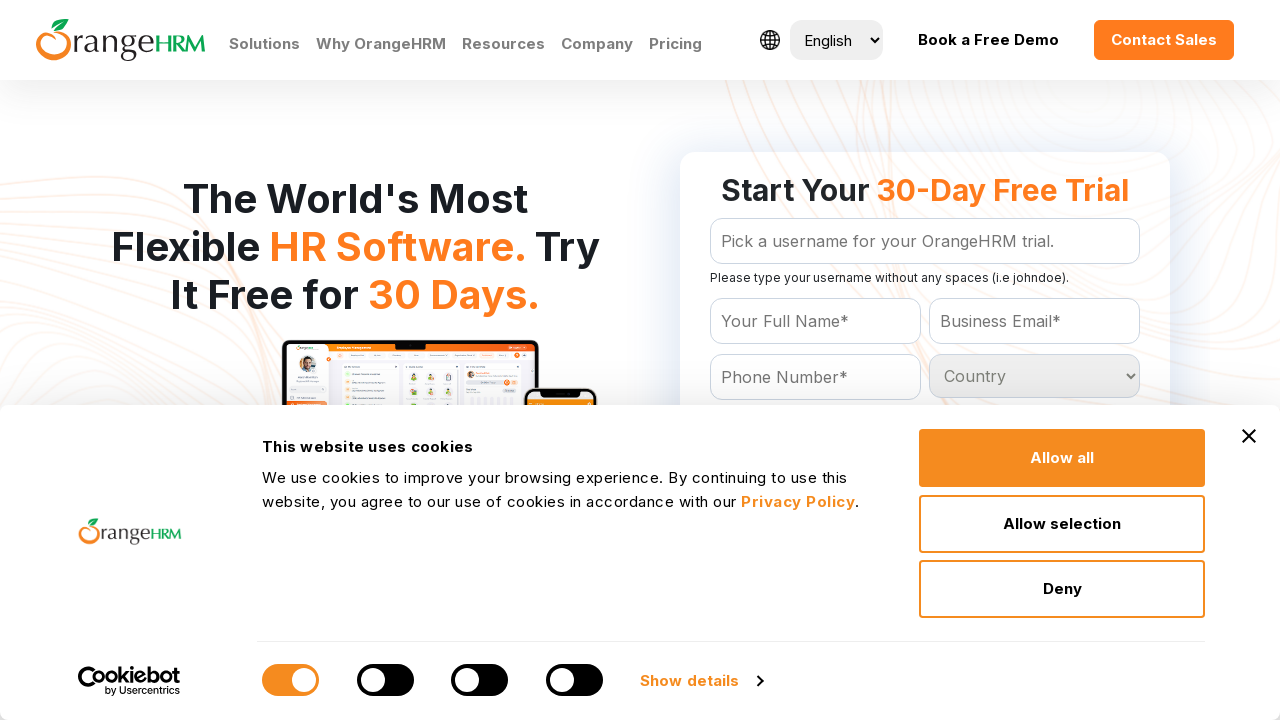

Iterated through all country options and printed their values
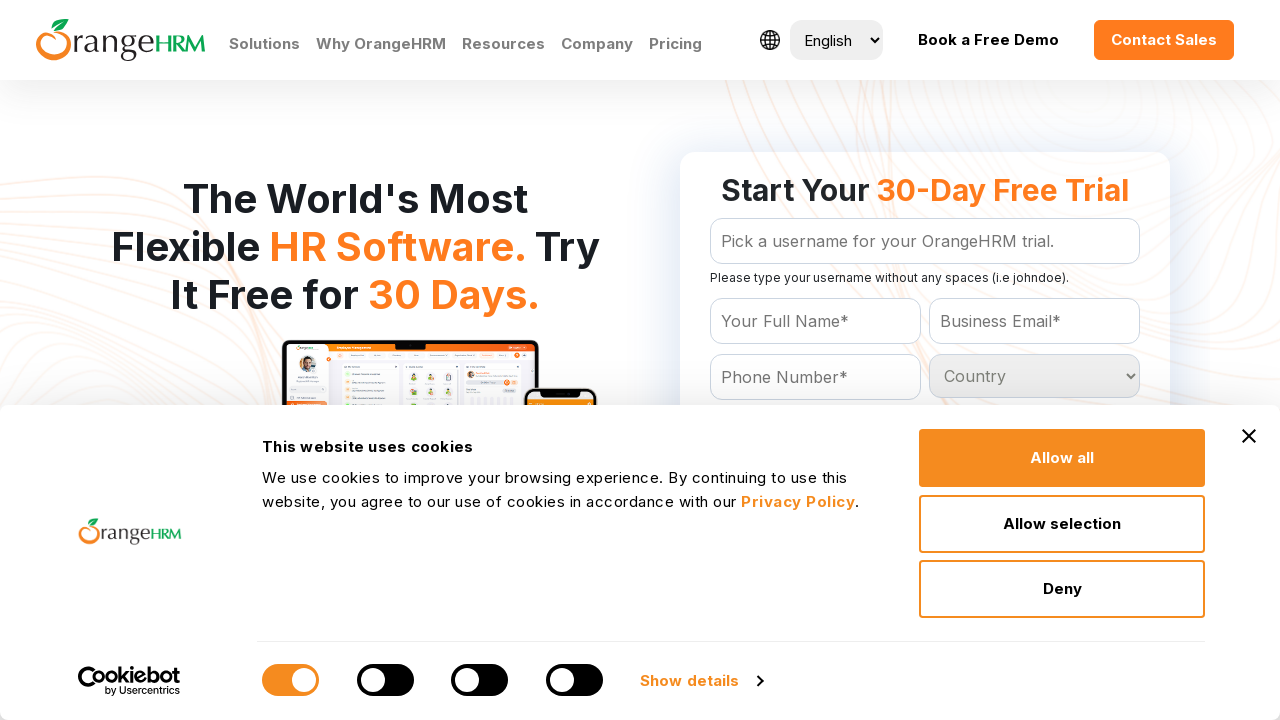

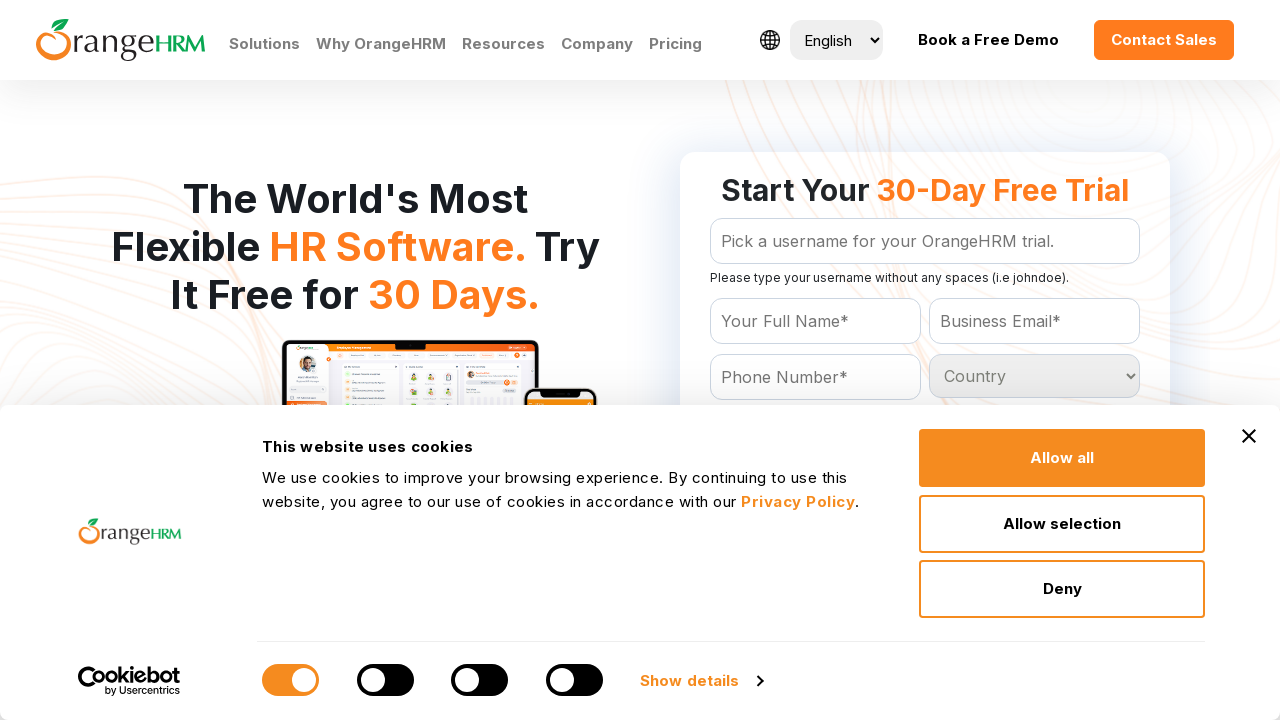